Navigates to the S-Bahn Berlin construction and disruption information page and verifies that the teaser items with announcements are loaded and displayed.

Starting URL: https://sbahn.berlin/fahren/bauen-stoerung/

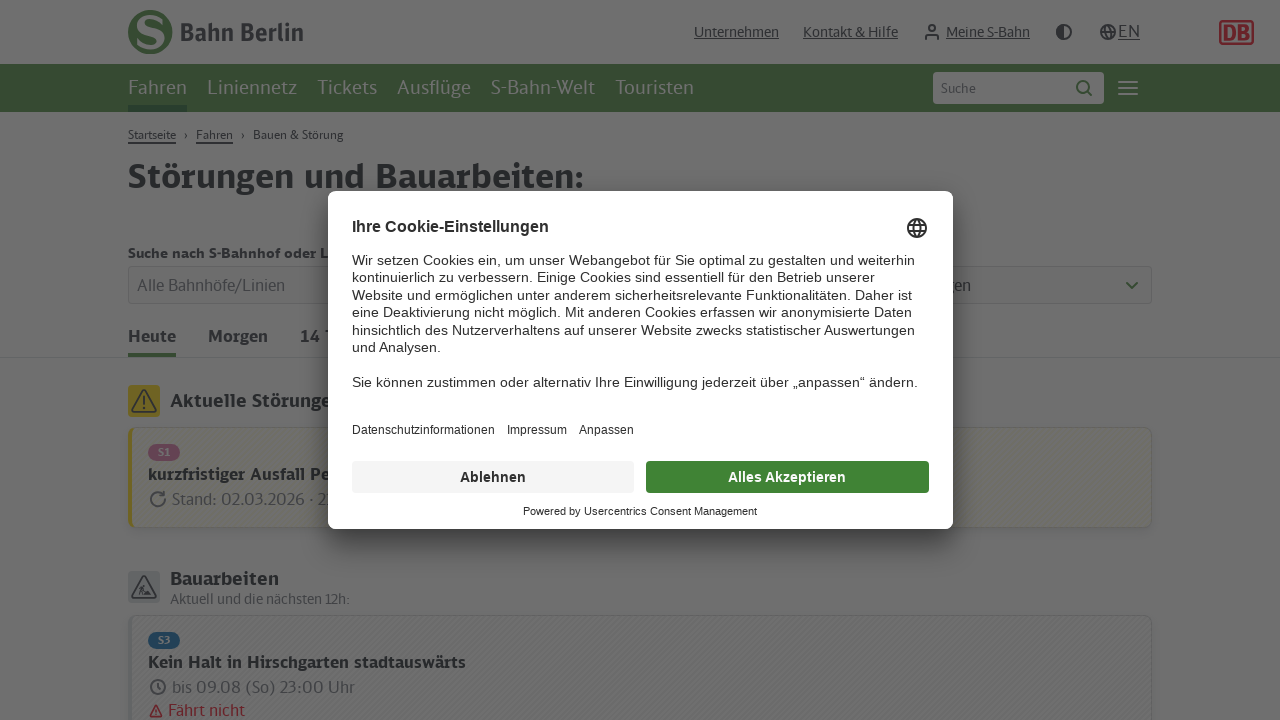

Navigated to S-Bahn Berlin construction and disruption information page
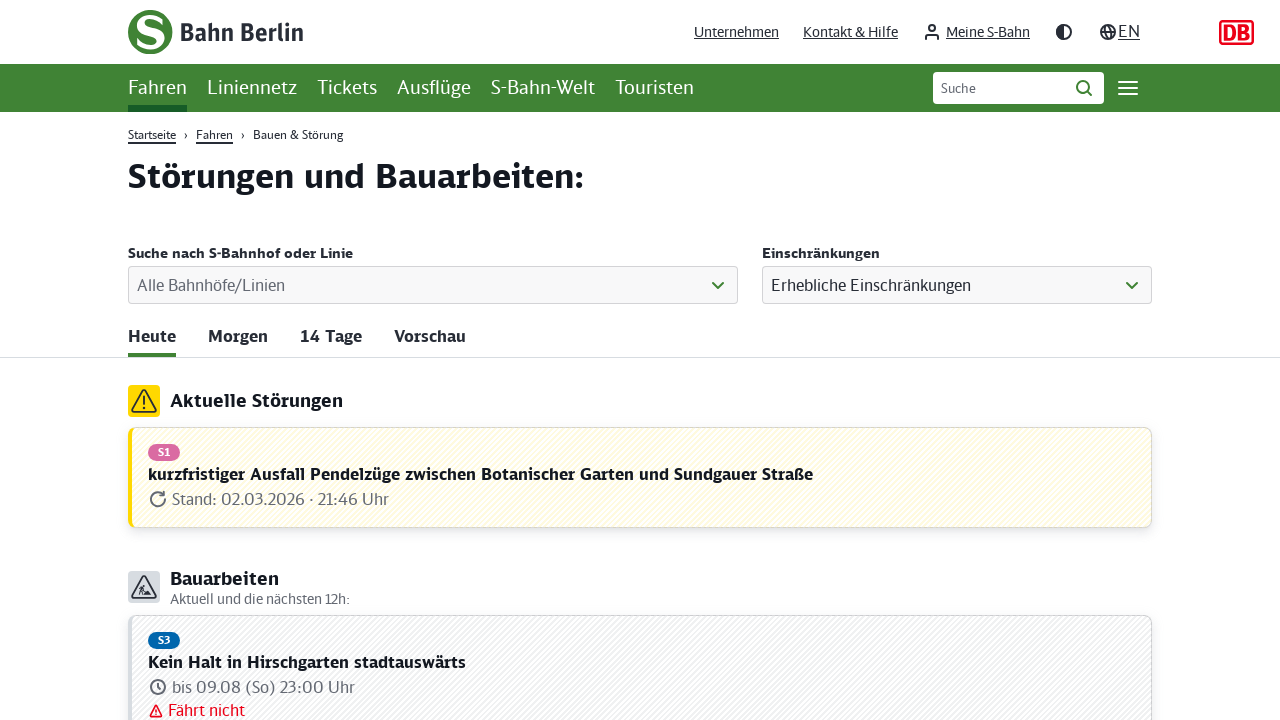

Teaser items loaded on the page
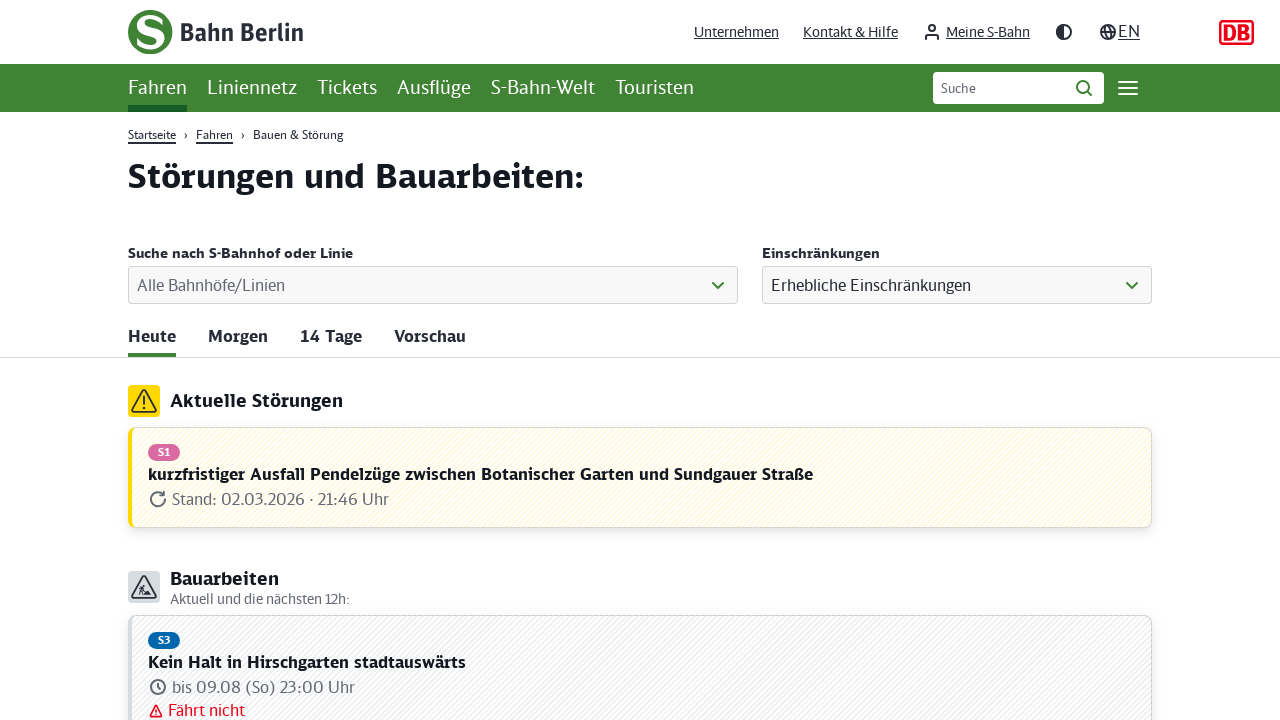

Verified that teaser items with announcements are displayed
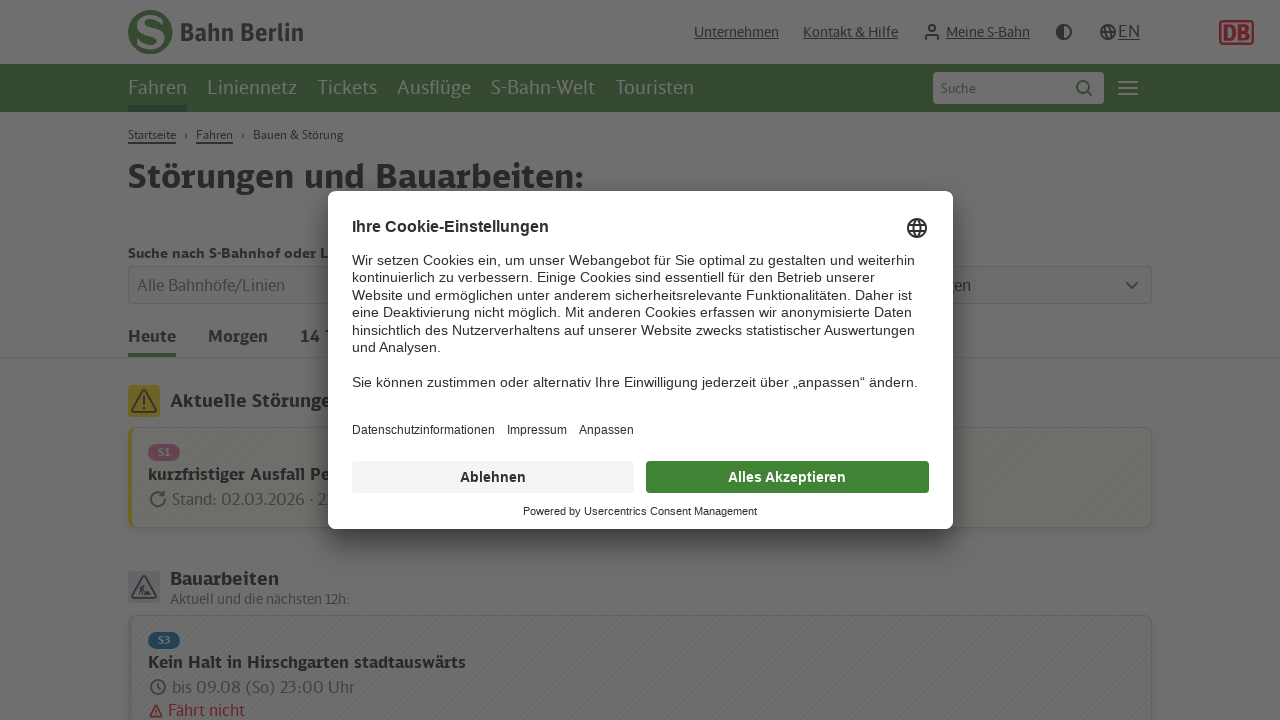

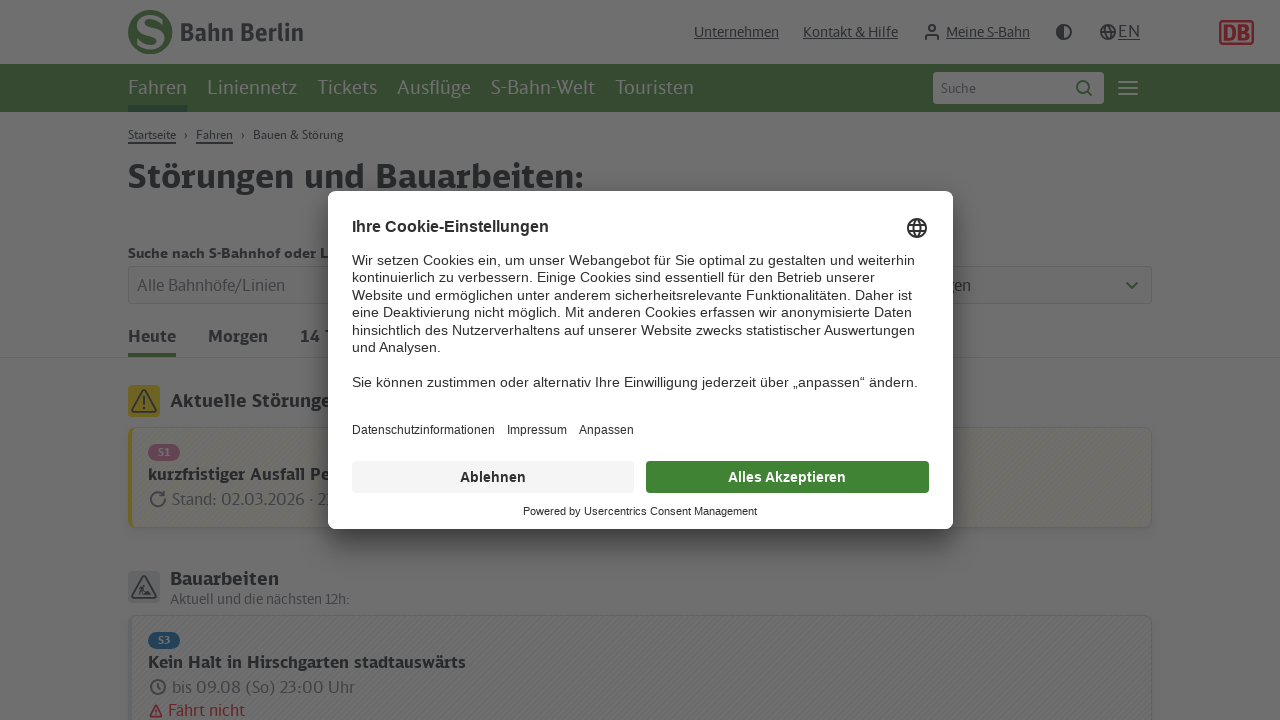